Tests the discover page by navigating to it and checking for lesson cards, loading states, and content presence.

Starting URL: https://master-ai-saas-f7fcaoacr-tom-hydes-projects.vercel.app/discover

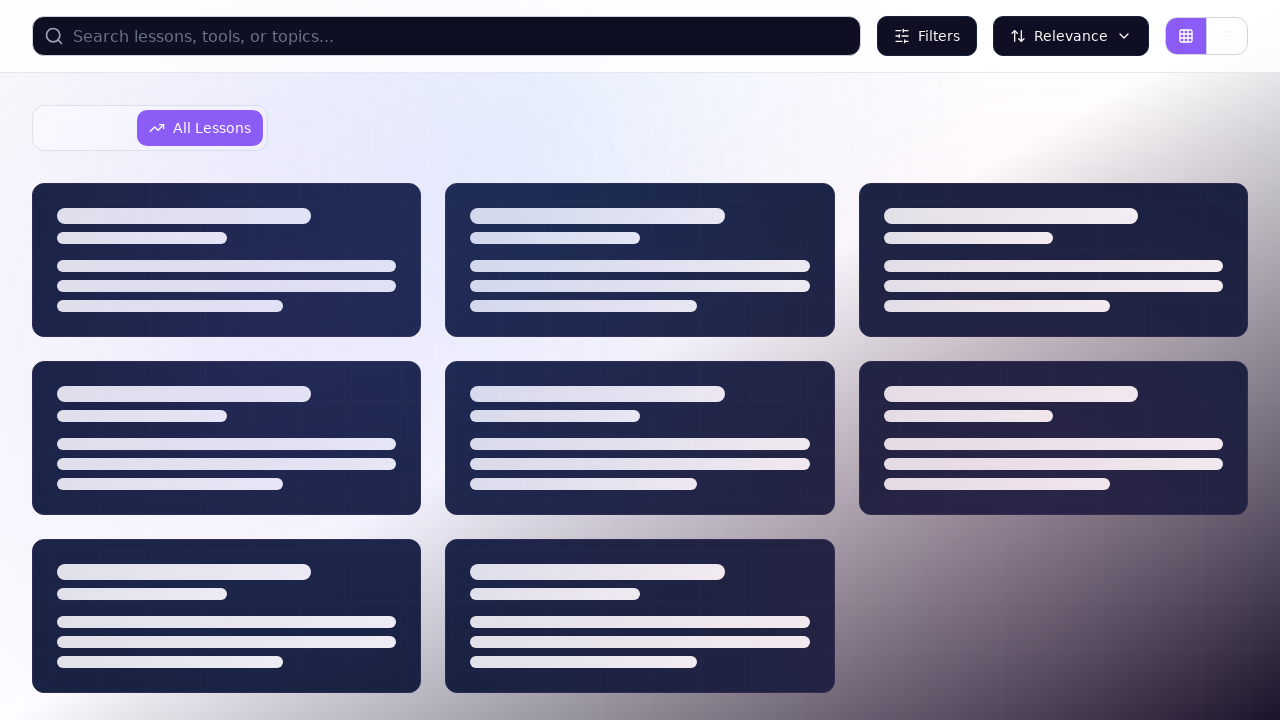

Waited for page DOM to finish loading
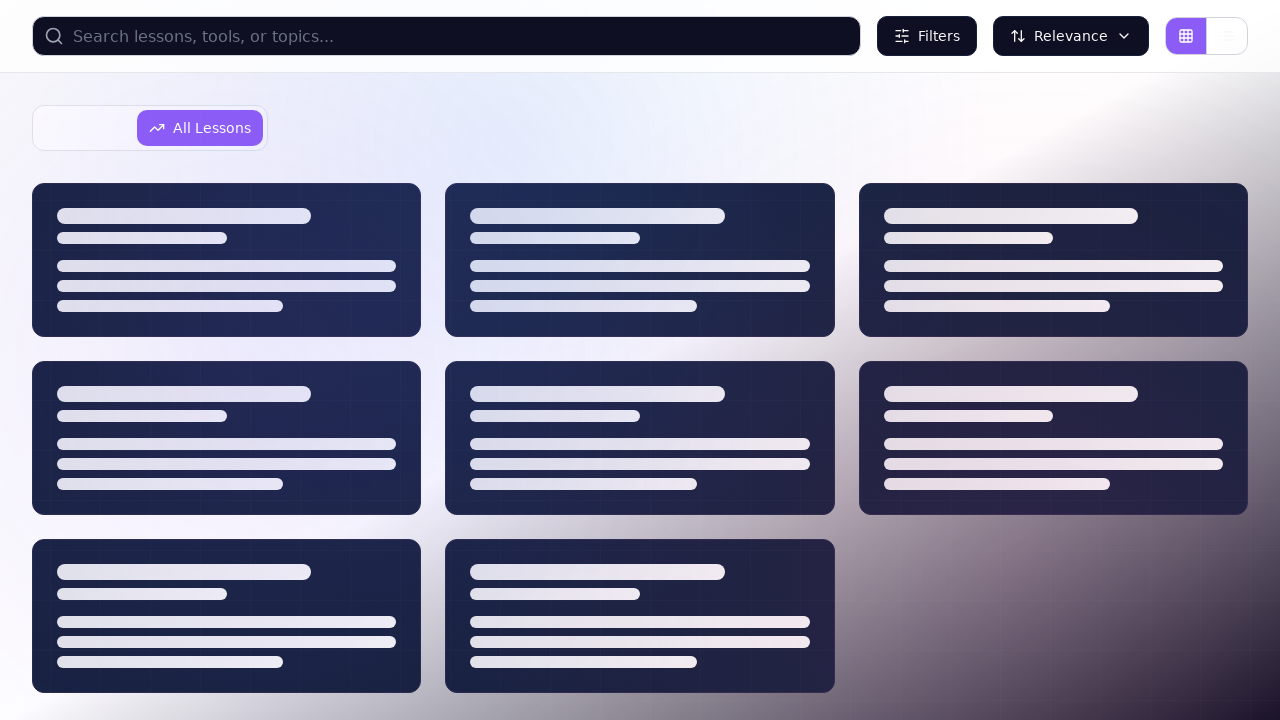

Waited 3 seconds for API calls to complete
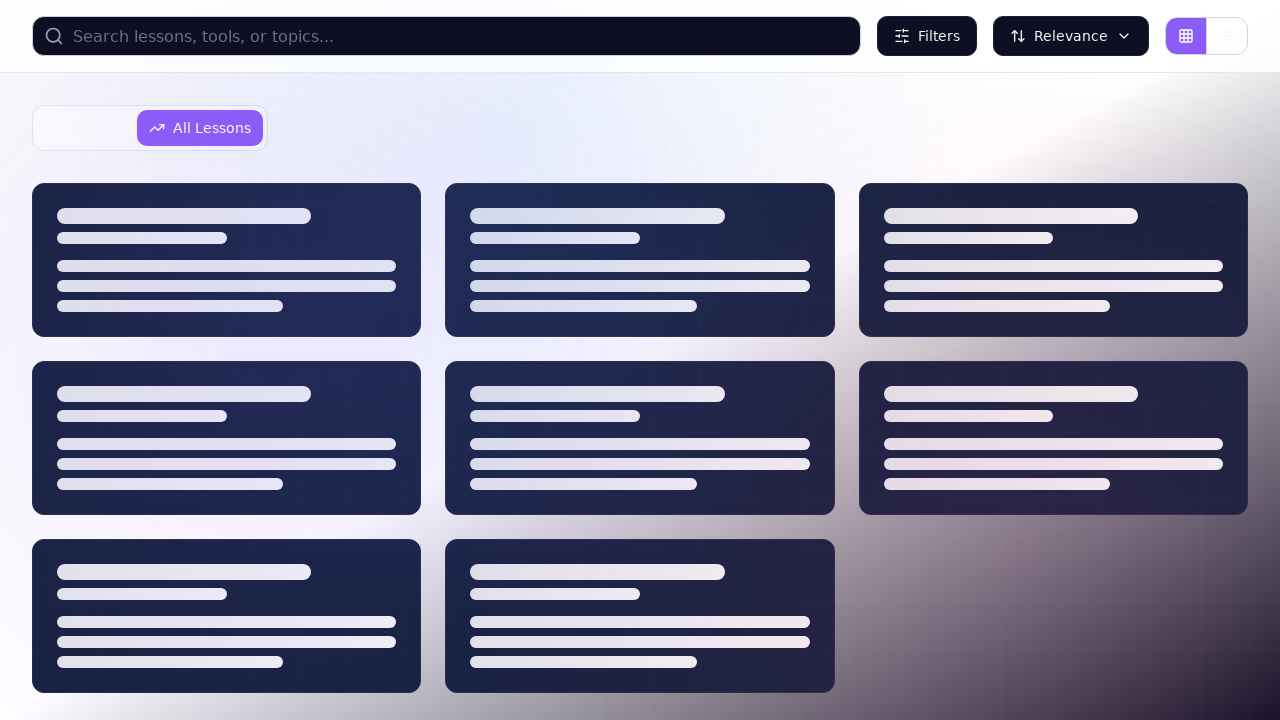

Located lesson card elements on discover page
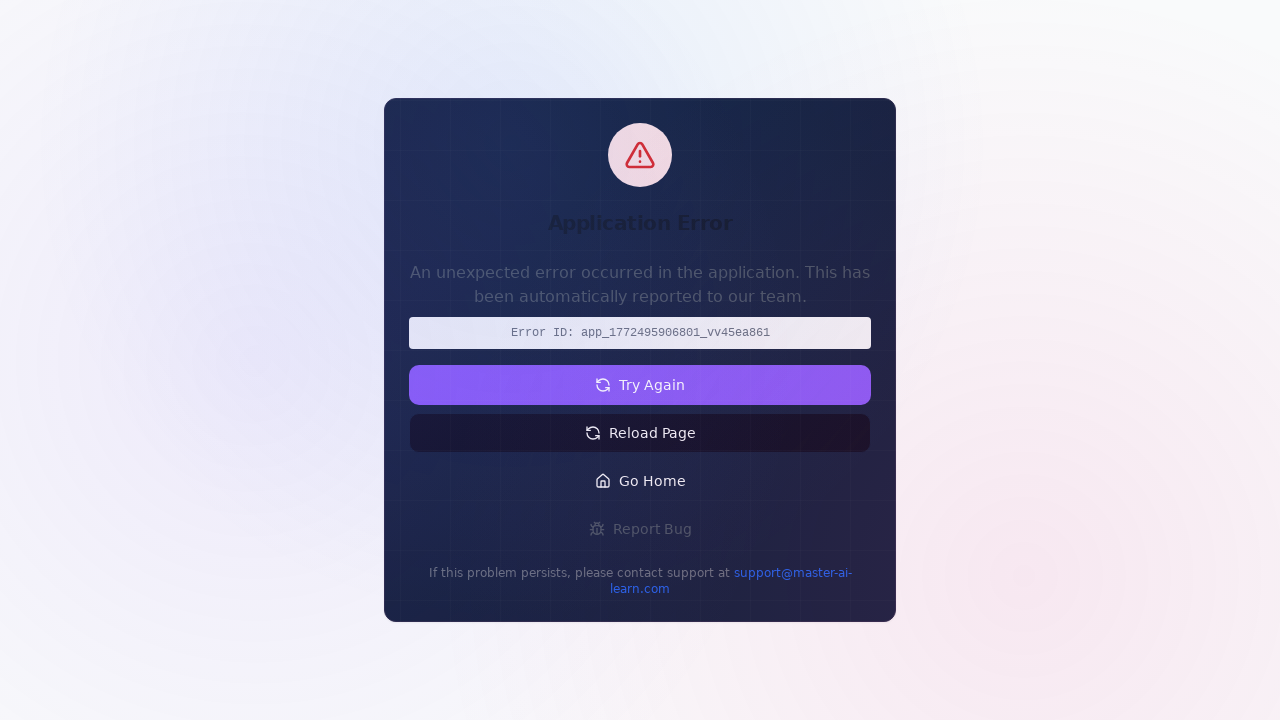

Found 0 lesson cards on the discover page
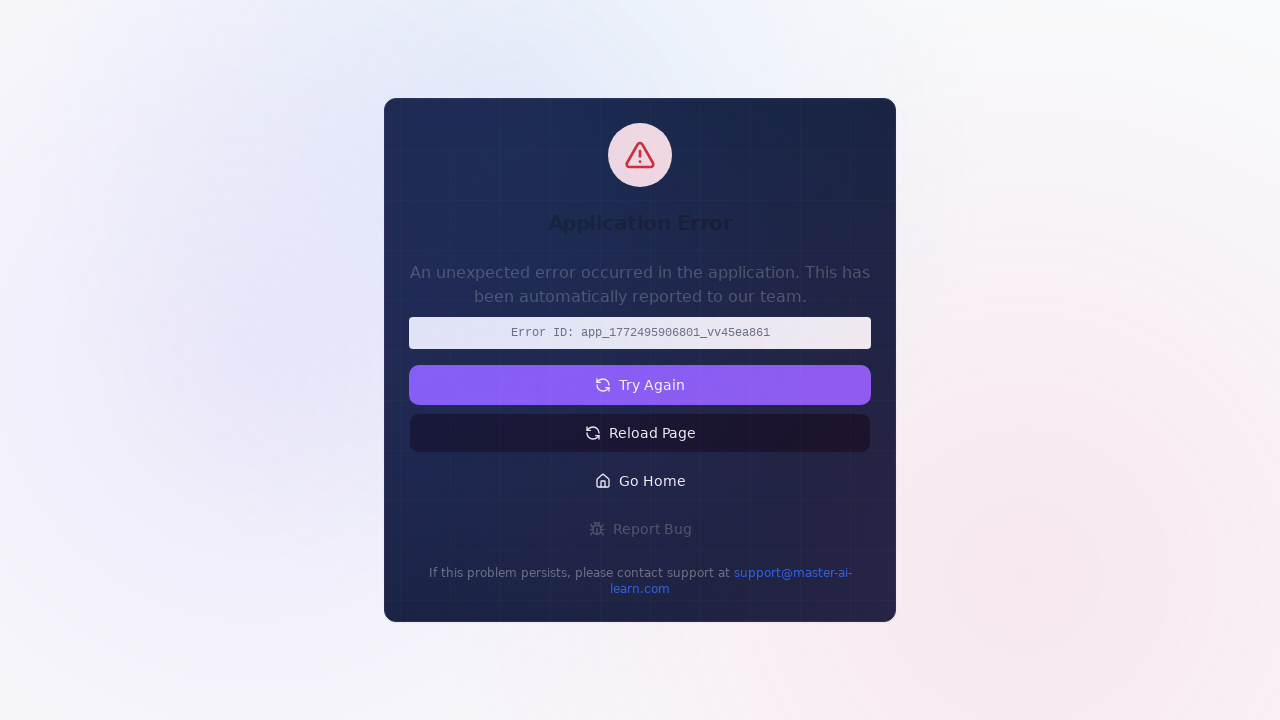

Retrieved page body text content to verify page loaded
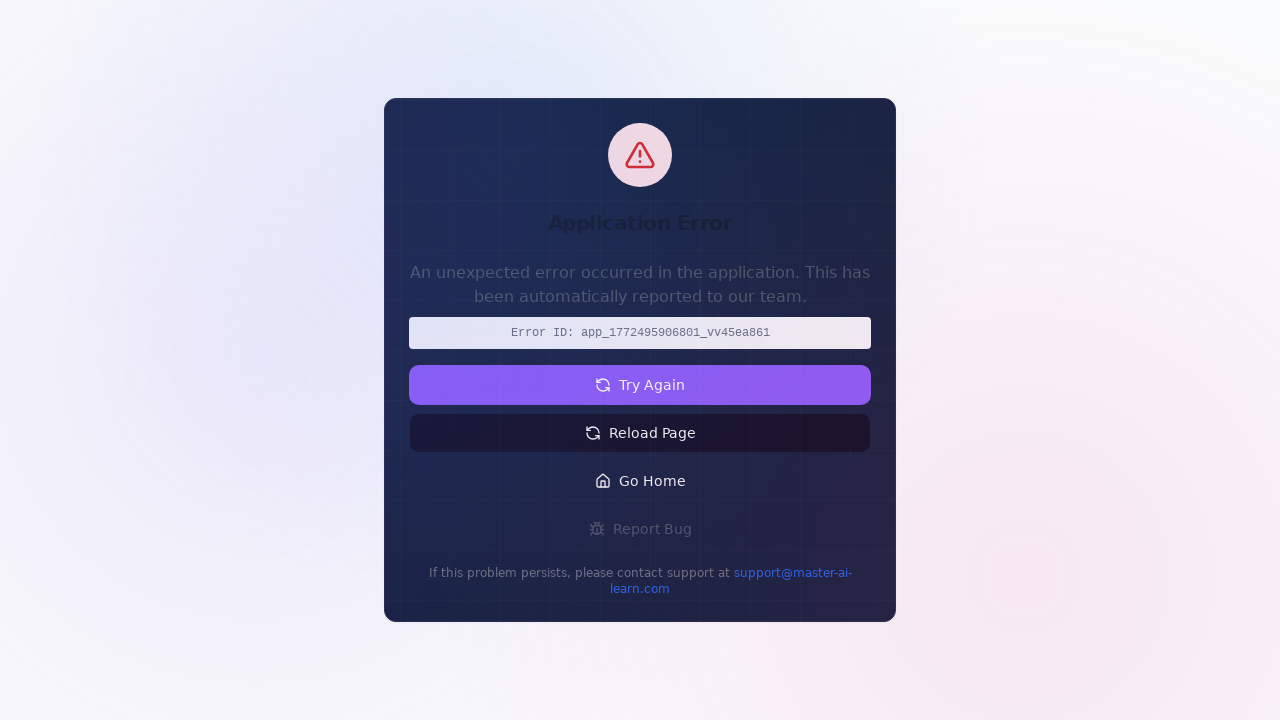

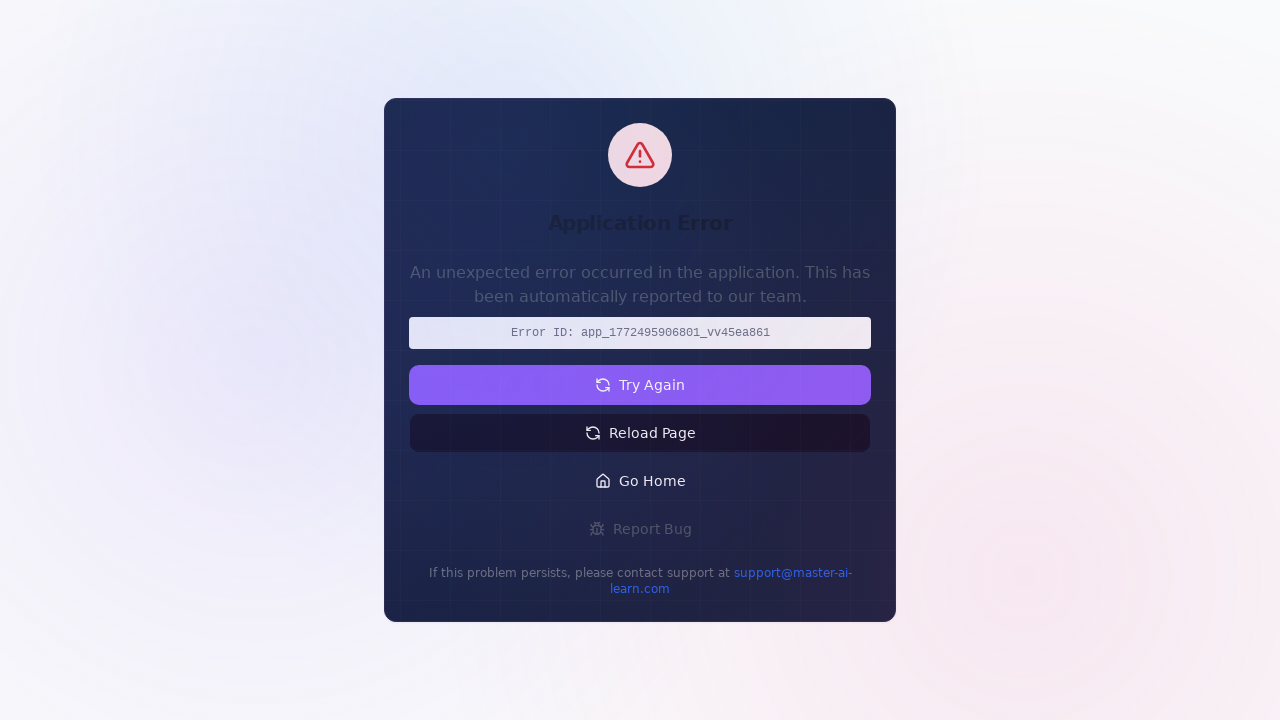